Tests browser window management by maximizing, minimizing, and maximizing the window again on the Flipkart homepage

Starting URL: https://www.flipkart.com/?affid=affveve&affExtParam1=27701a0c650e67bc6de04bacb1e32545&affExtParam2=60827

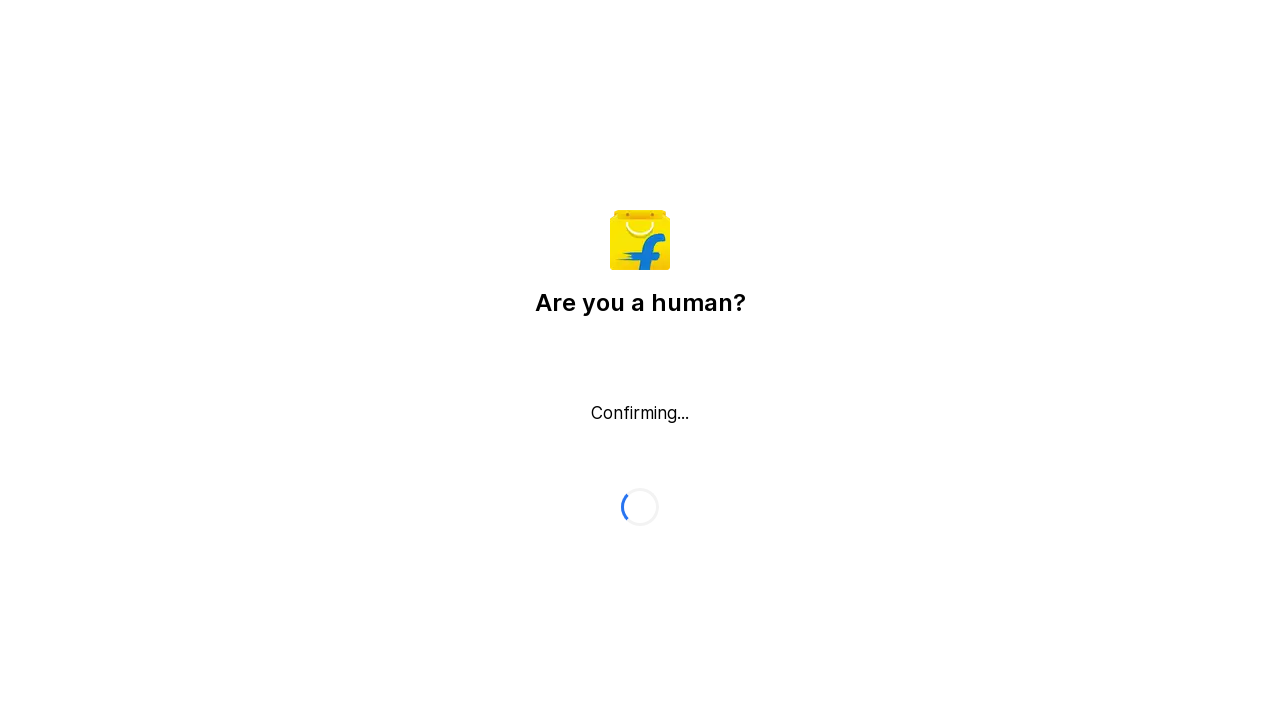

Navigated to Flipkart homepage
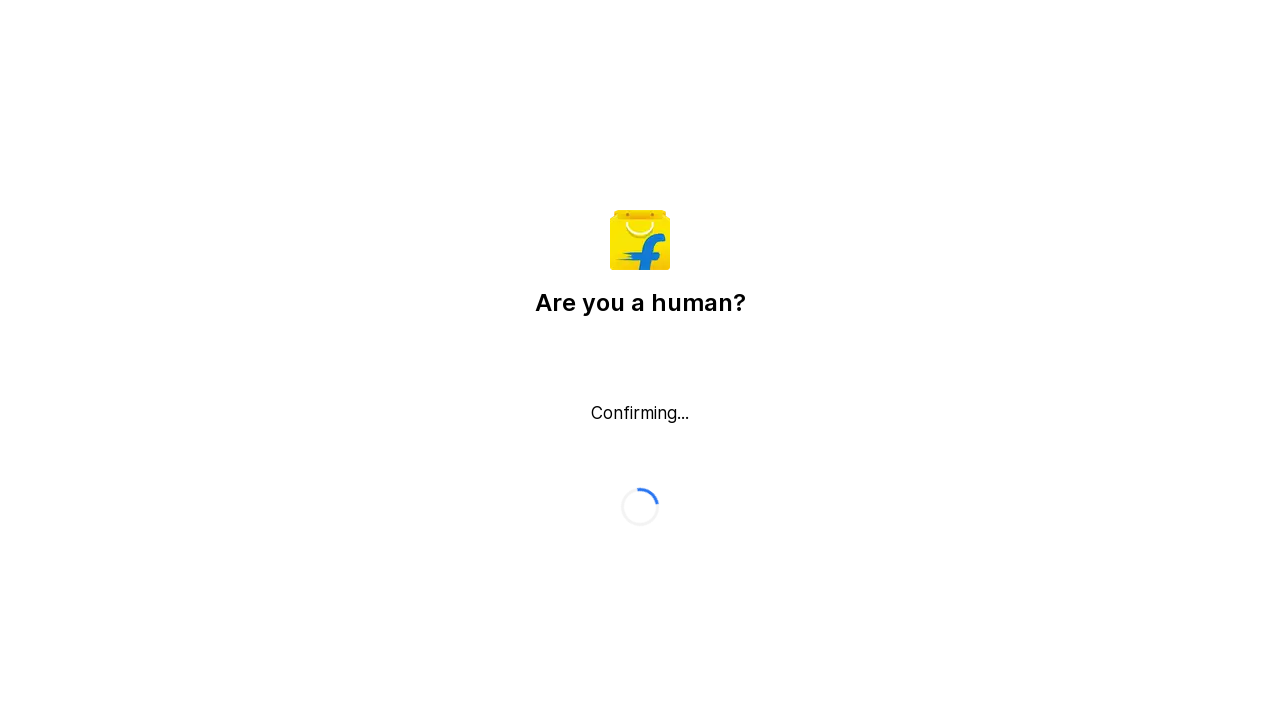

Maximized browser window to 1920x1080
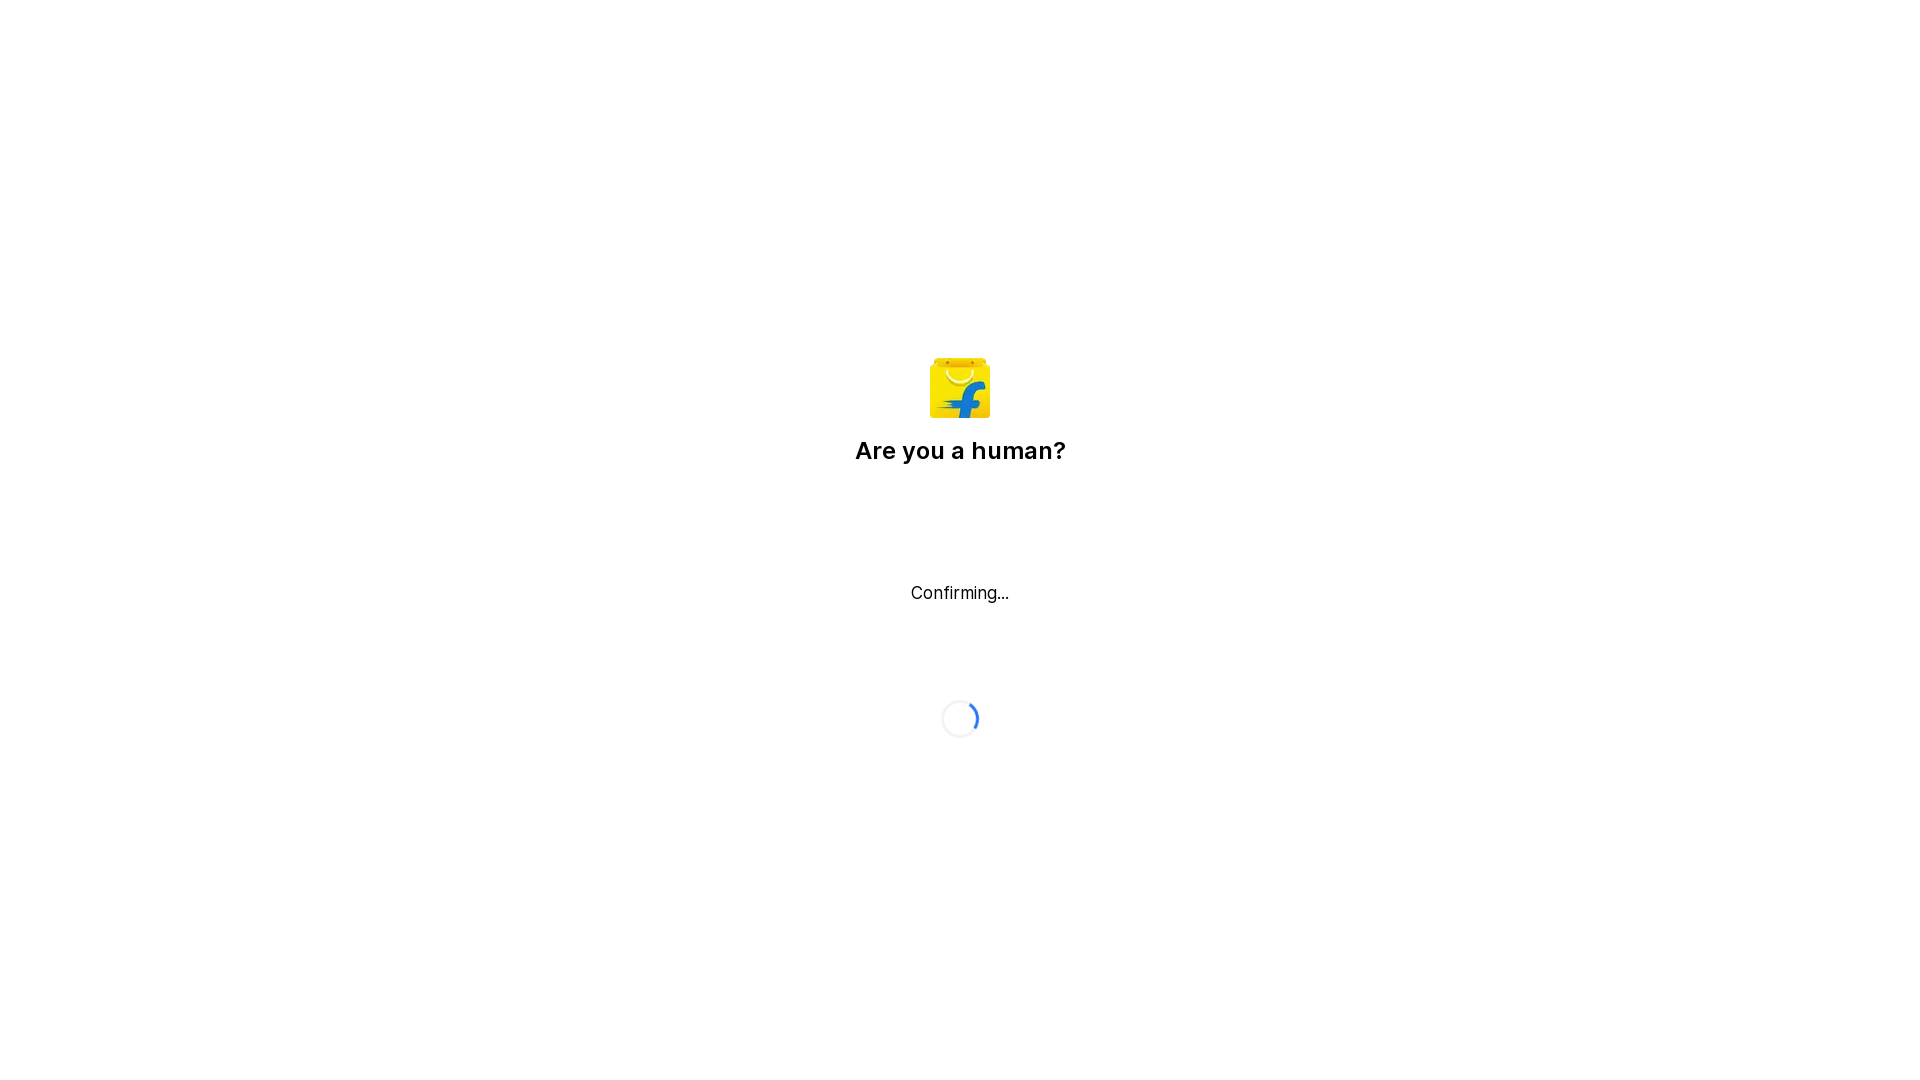

Minimized browser window to 800x600
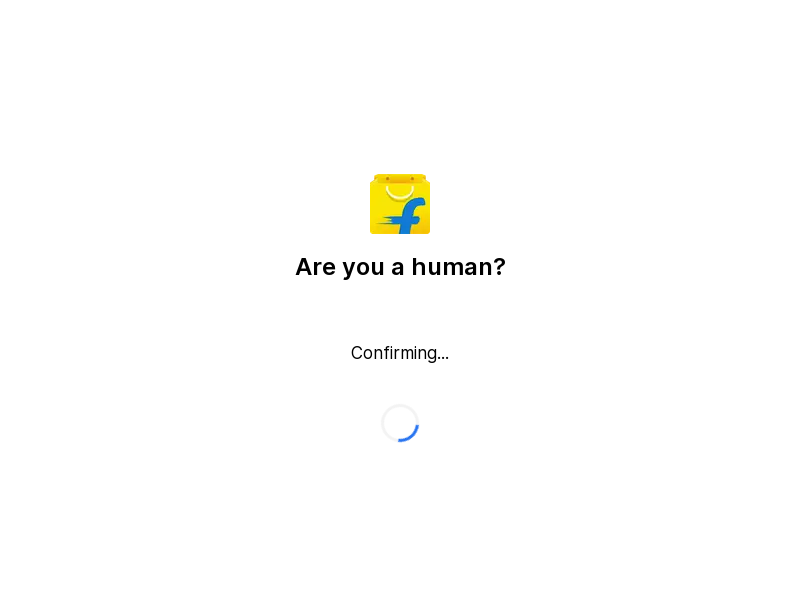

Maximized browser window to 1920x1080 again
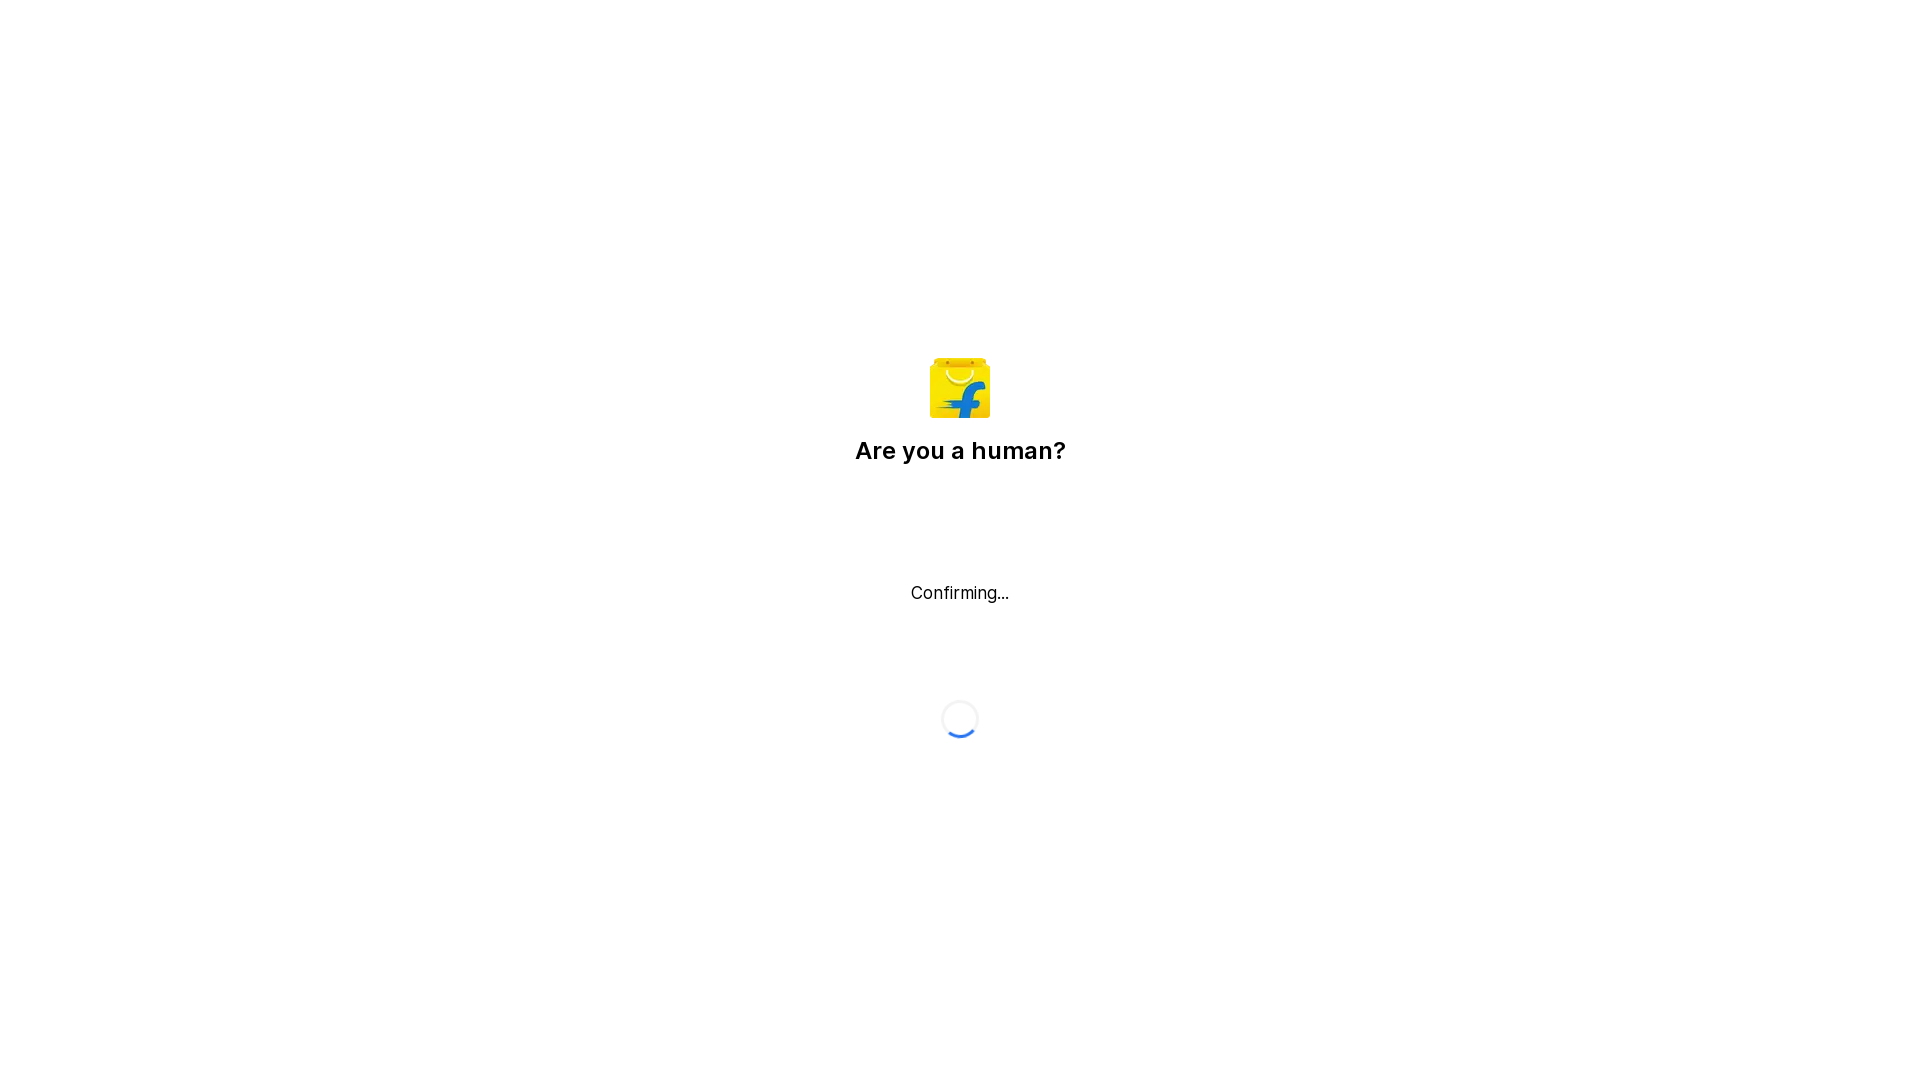

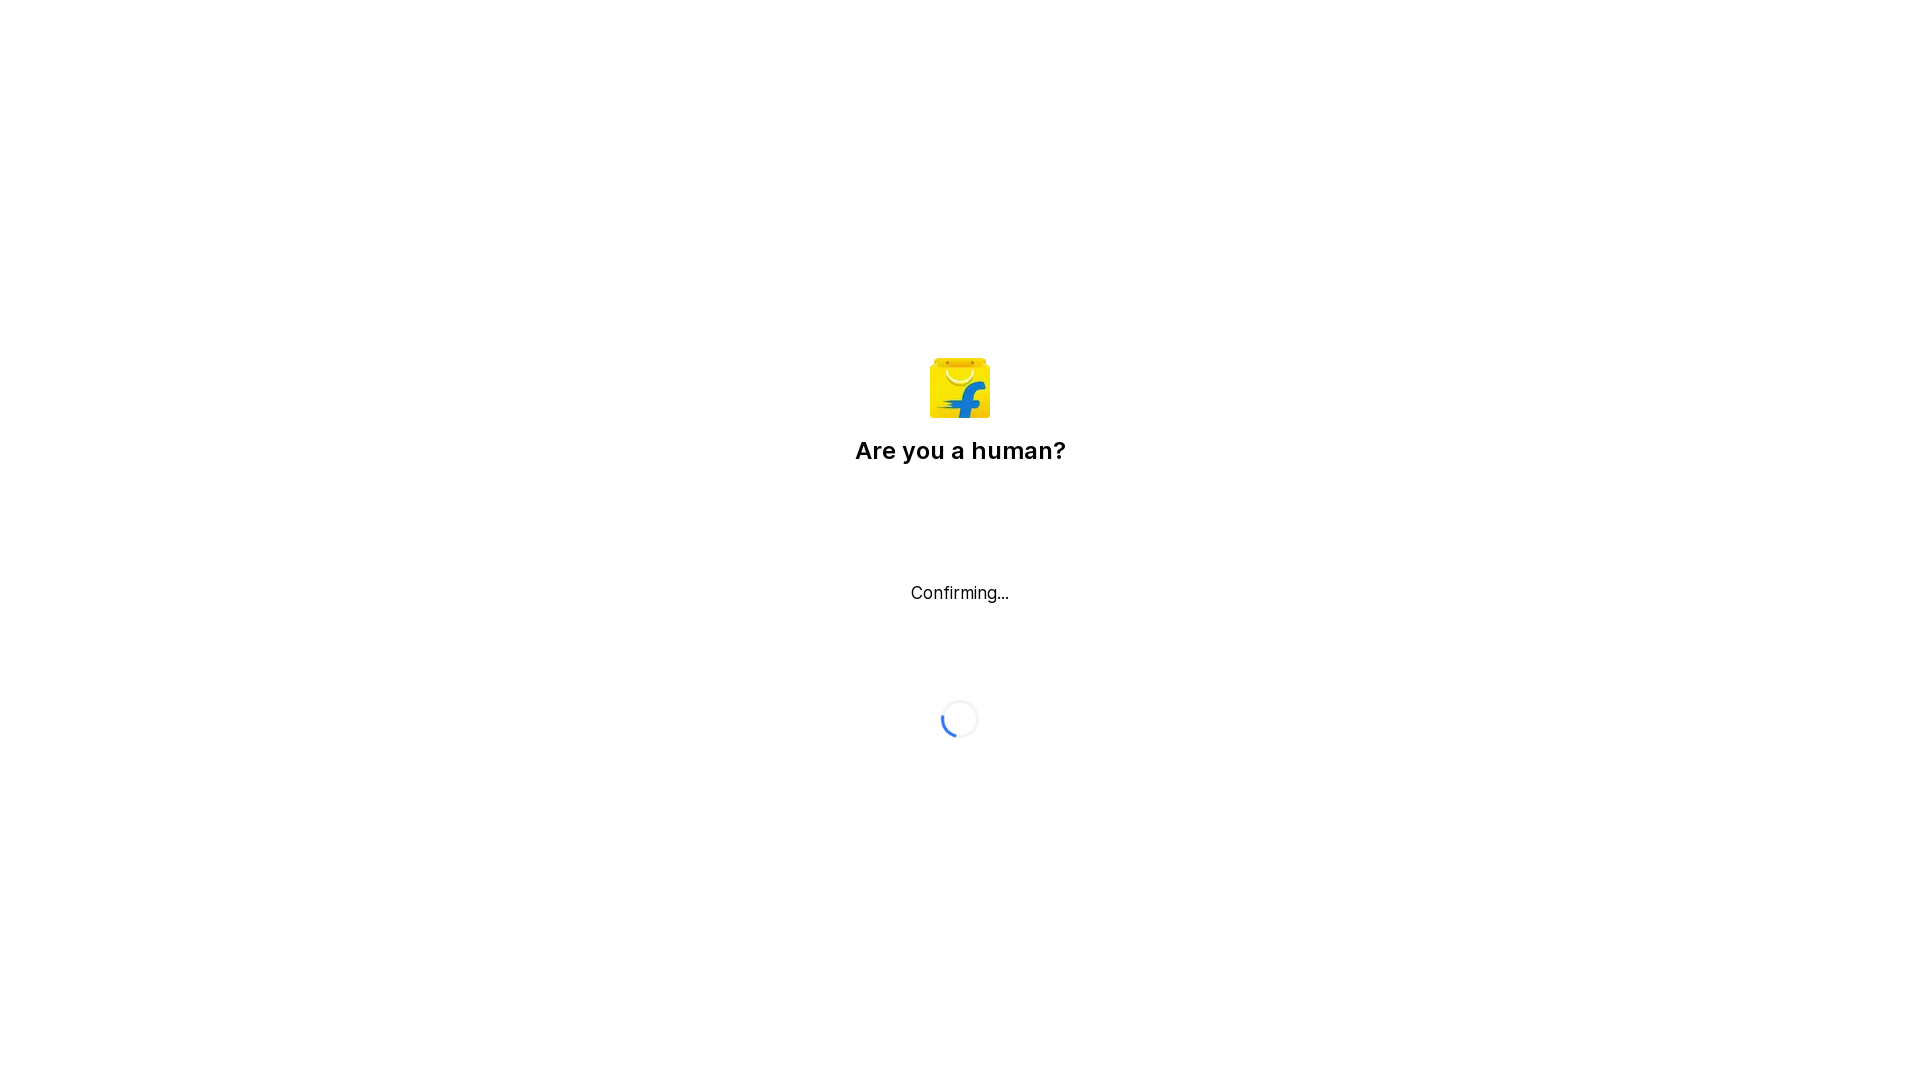